Opens a popup window from the main page and retrieves window handles to demonstrate window management

Starting URL: http://omayo.blogspot.com/

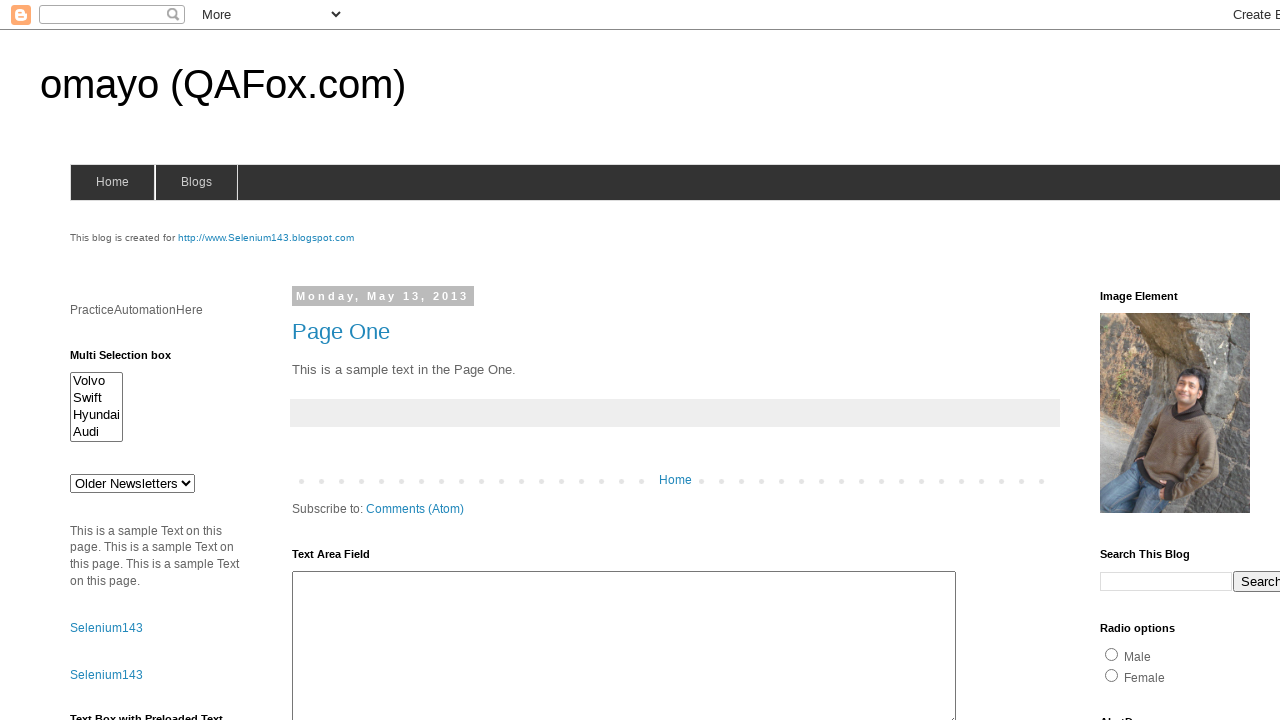

Clicked link to open popup window at (132, 360) on xpath=//a[.='Open a popup window']
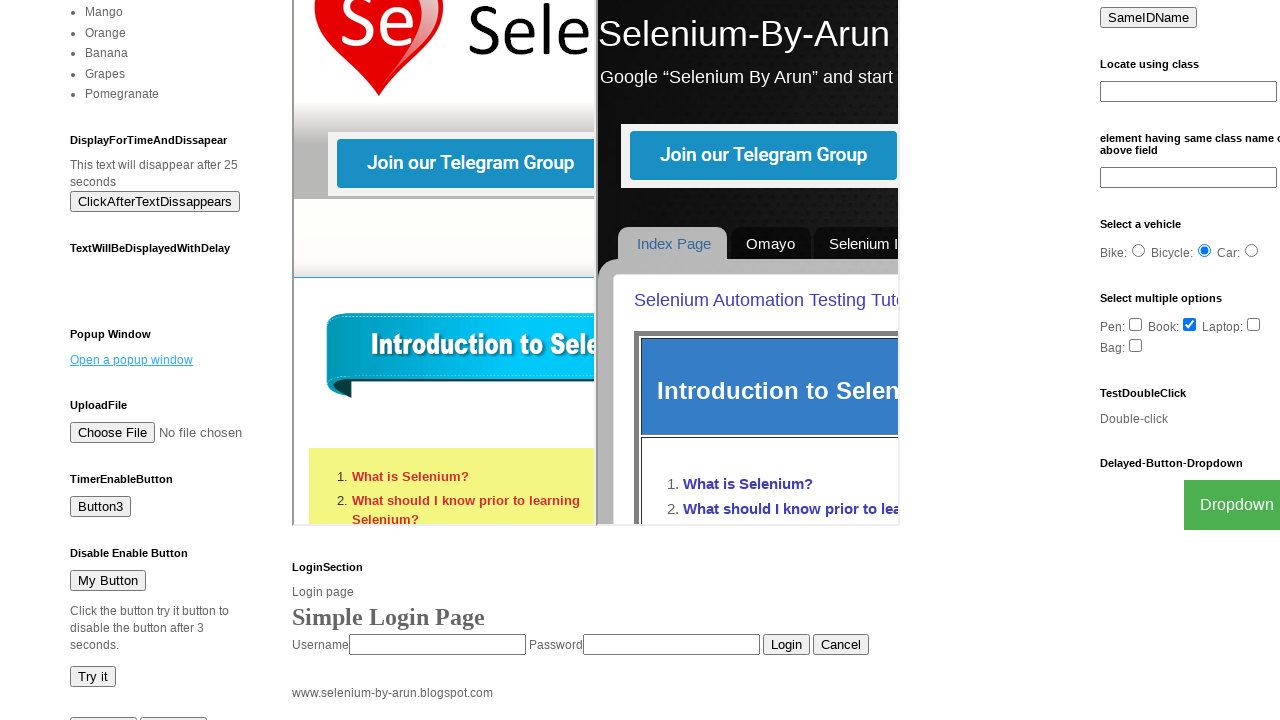

Waited 2 seconds for popup to appear
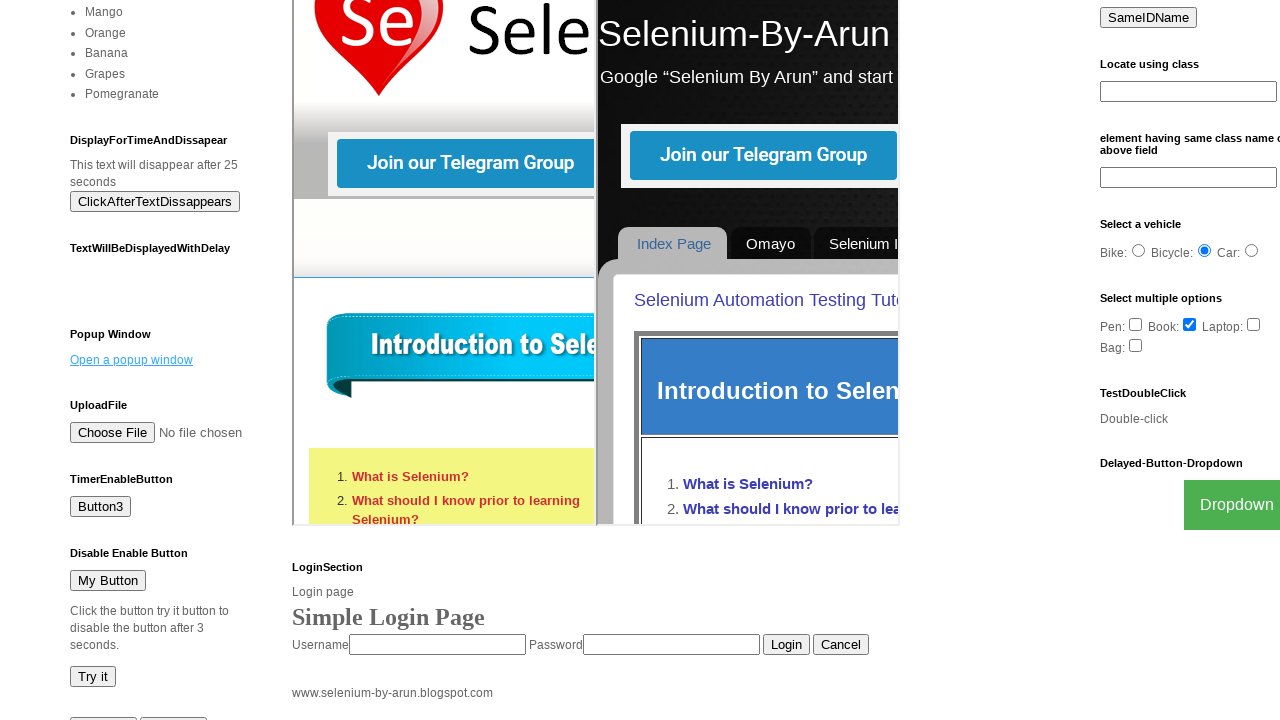

Retrieved all window handles - 2 windows/tabs open
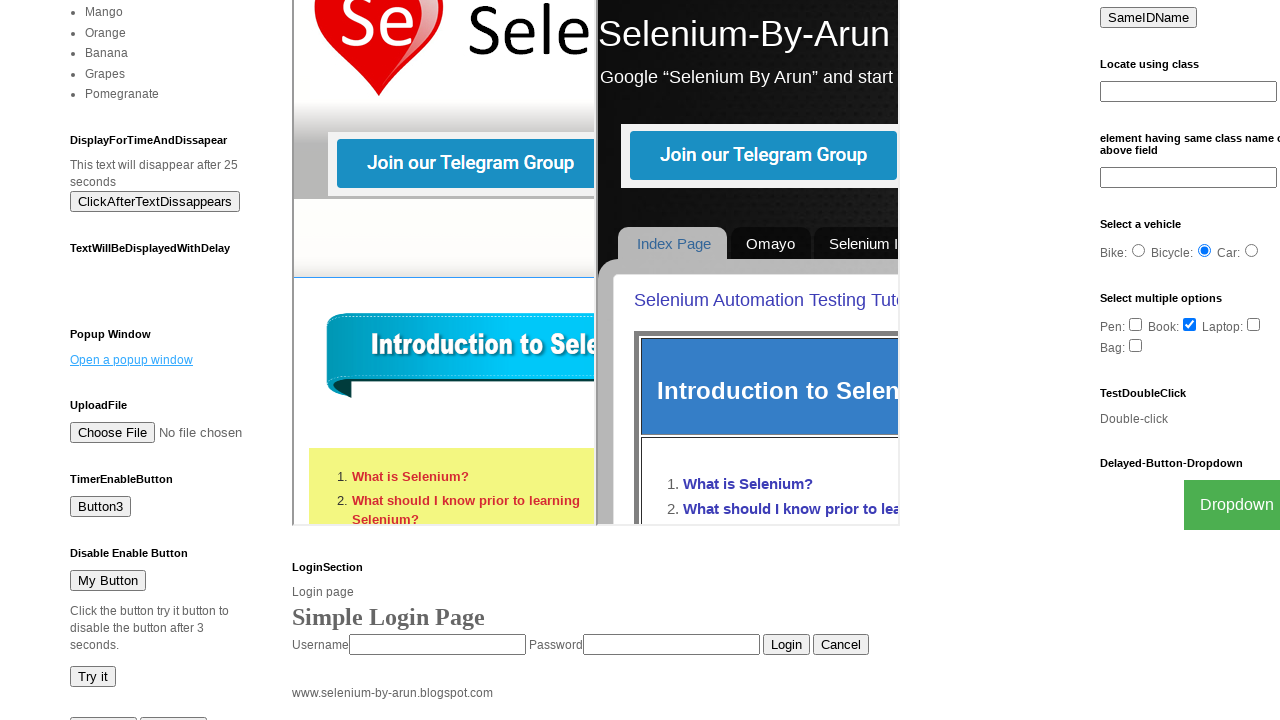

Printed window count: 2 windows/tabs
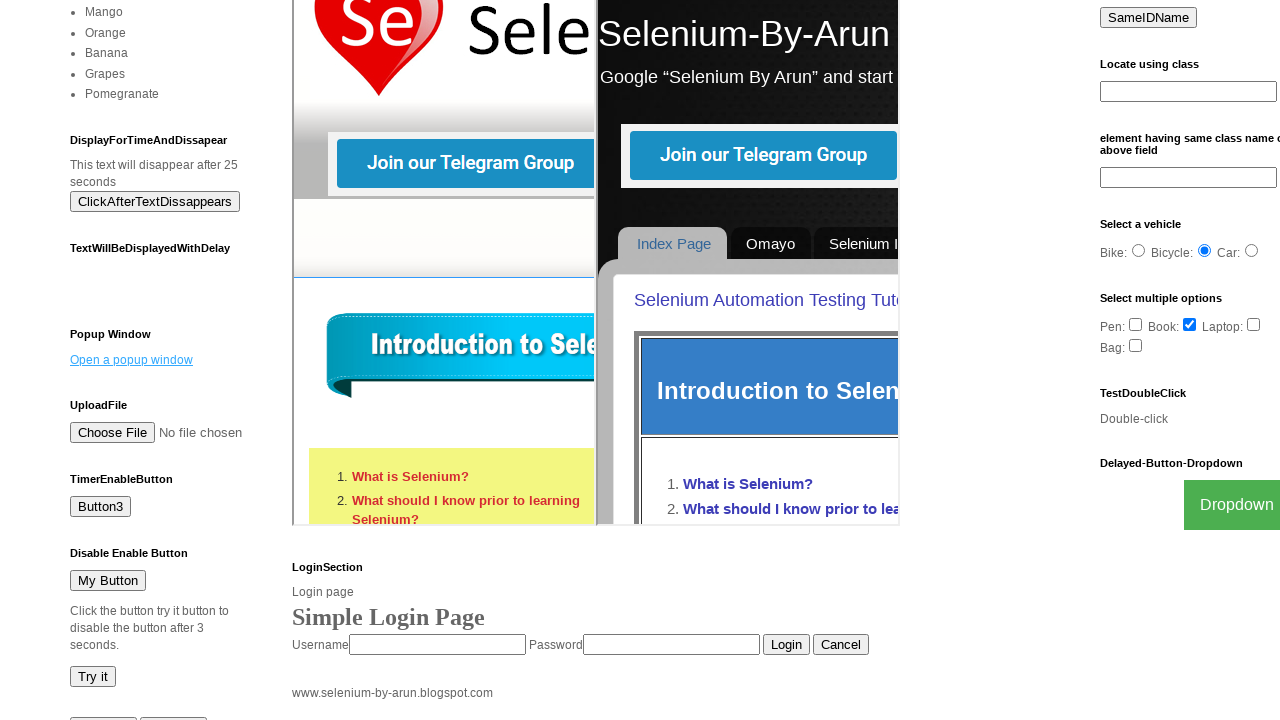

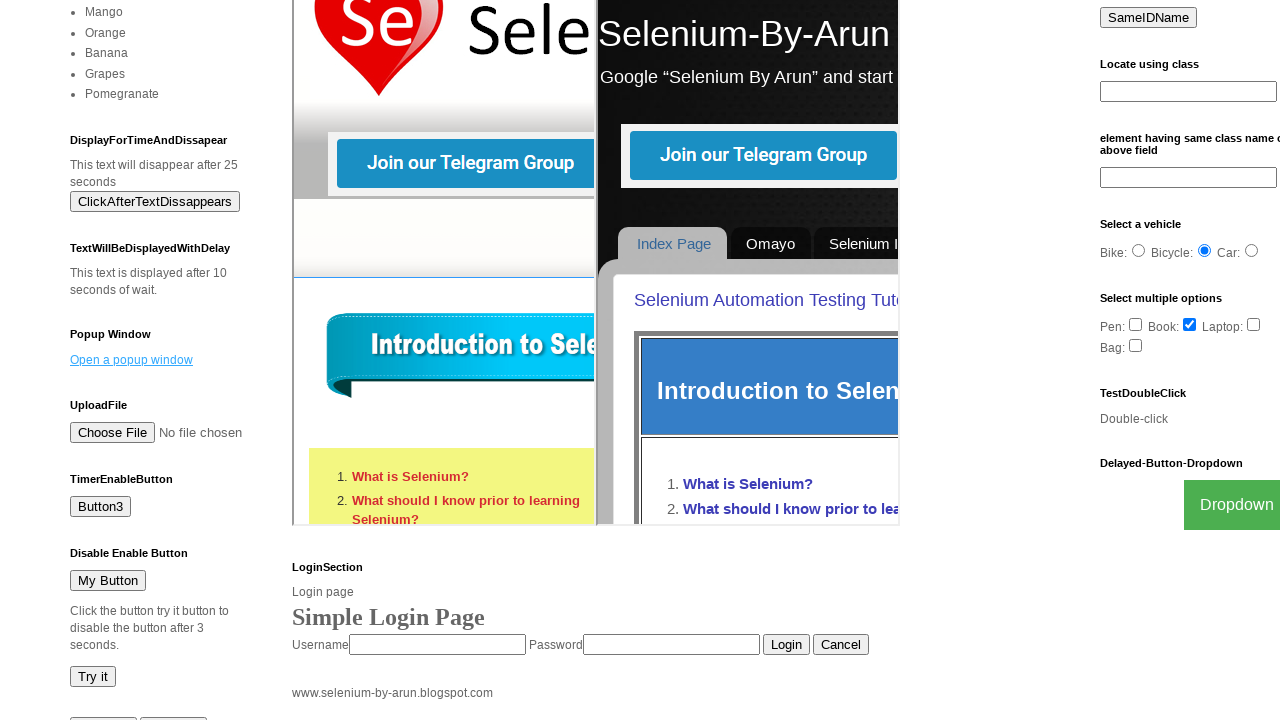